Tests opening the login modal by clicking the popup button

Starting URL: https://carefulbitesfrontend.azurewebsites.net/

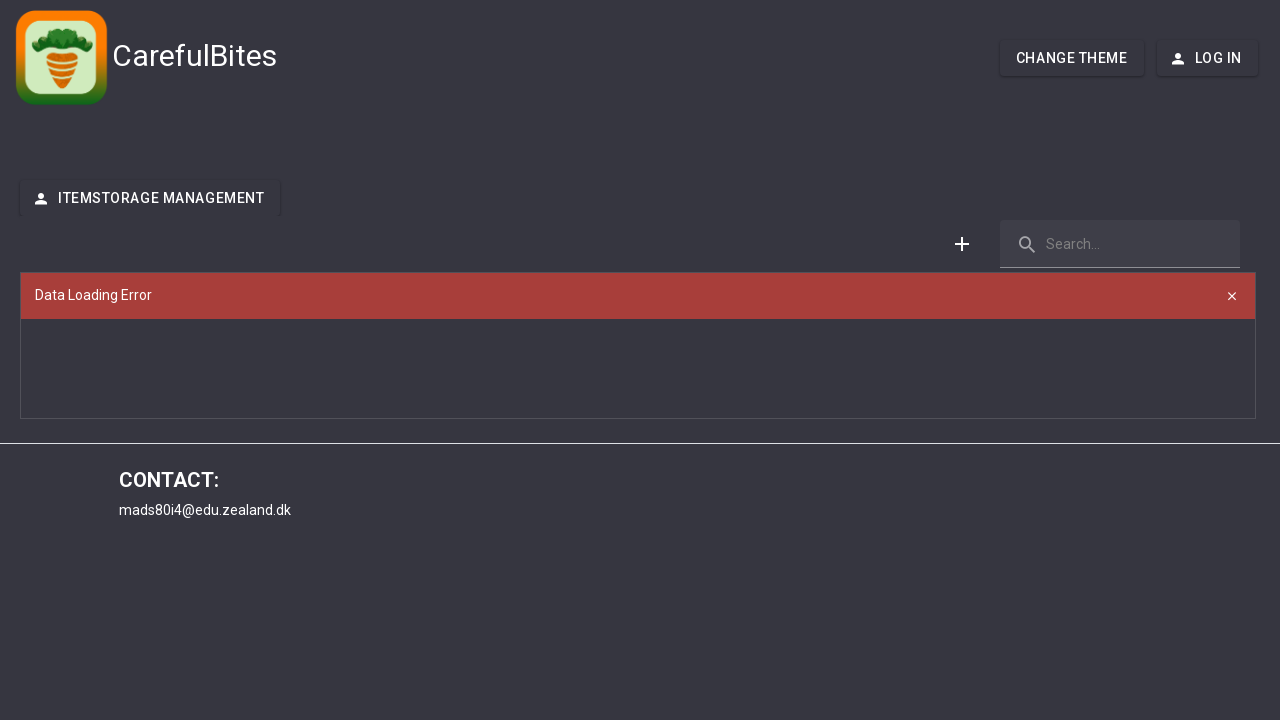

Login popup button loaded and ready
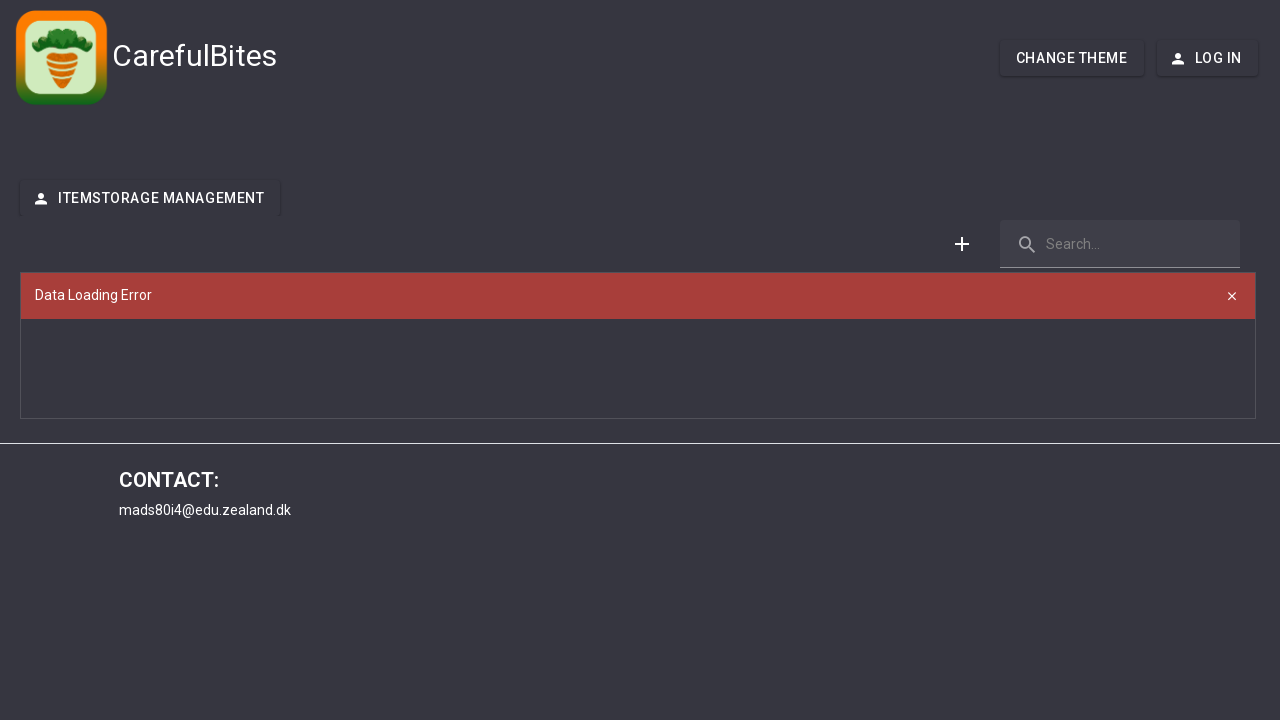

Clicked login popup button to open modal at (1207, 58) on #popup-button
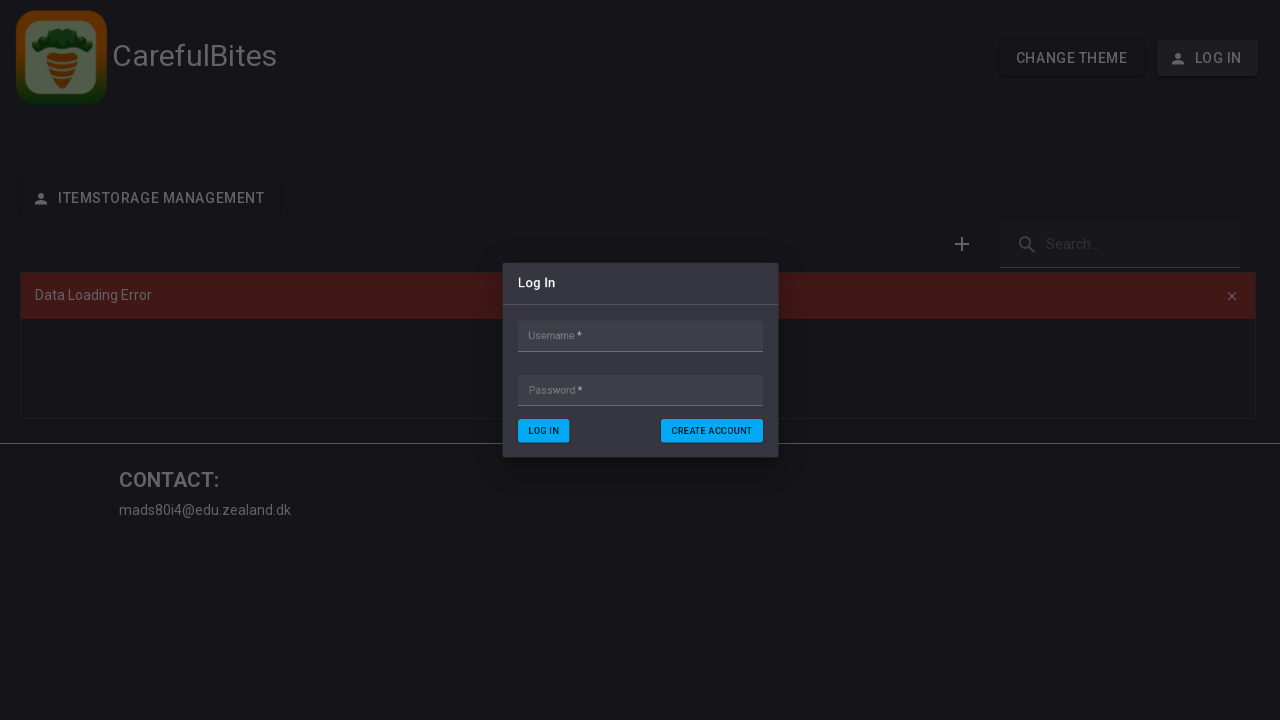

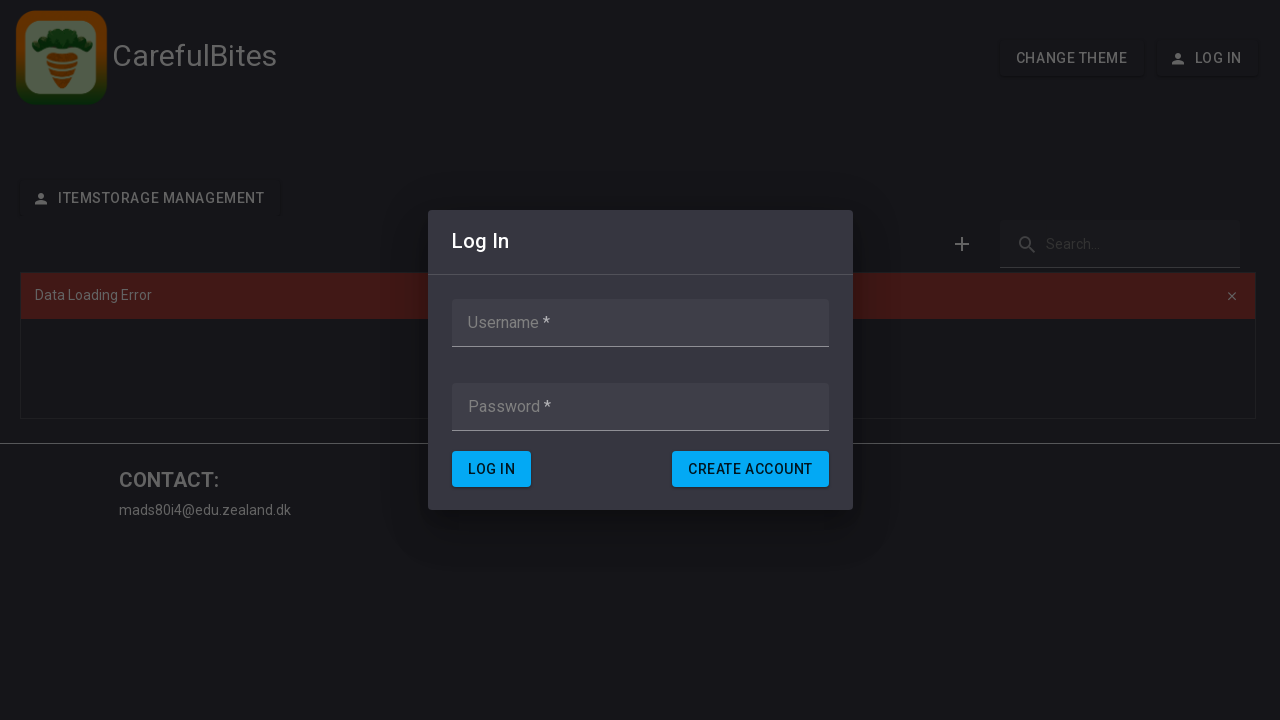